Tests file upload functionality by selecting a file using the file input element and submitting the upload form

Starting URL: https://the-internet.herokuapp.com/upload

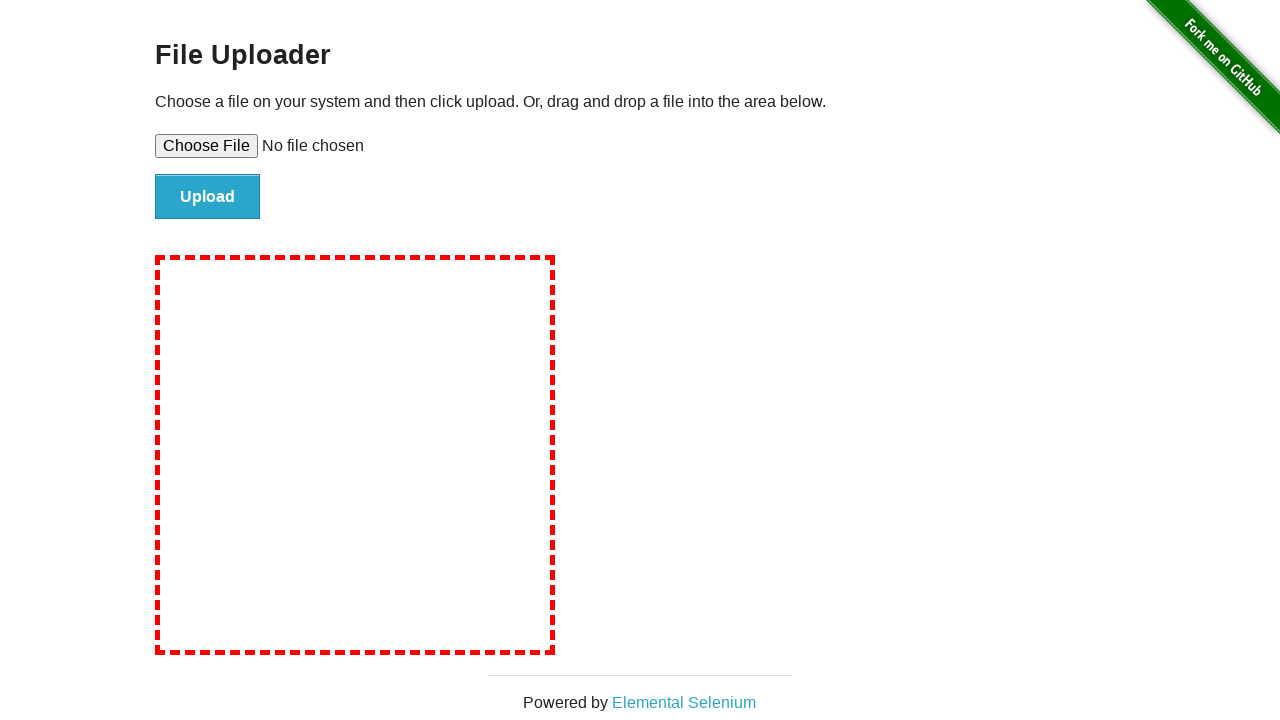

Created temporary test file for upload
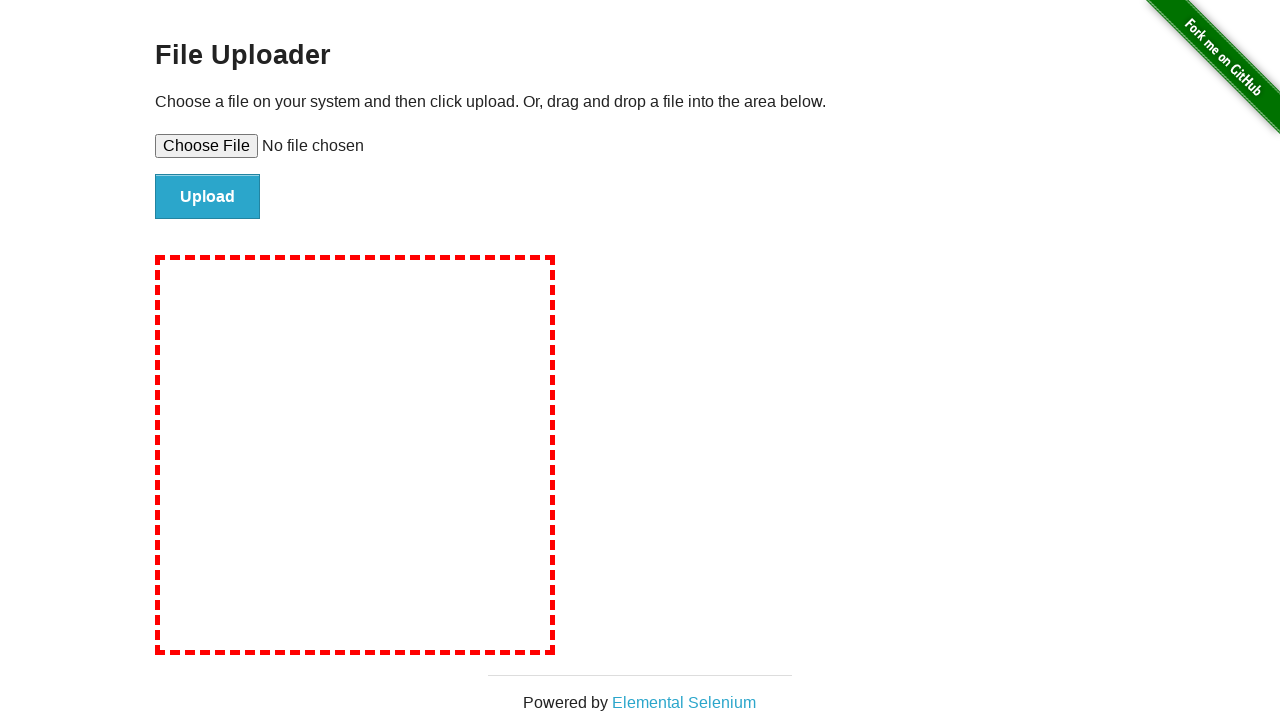

Selected file using file input element
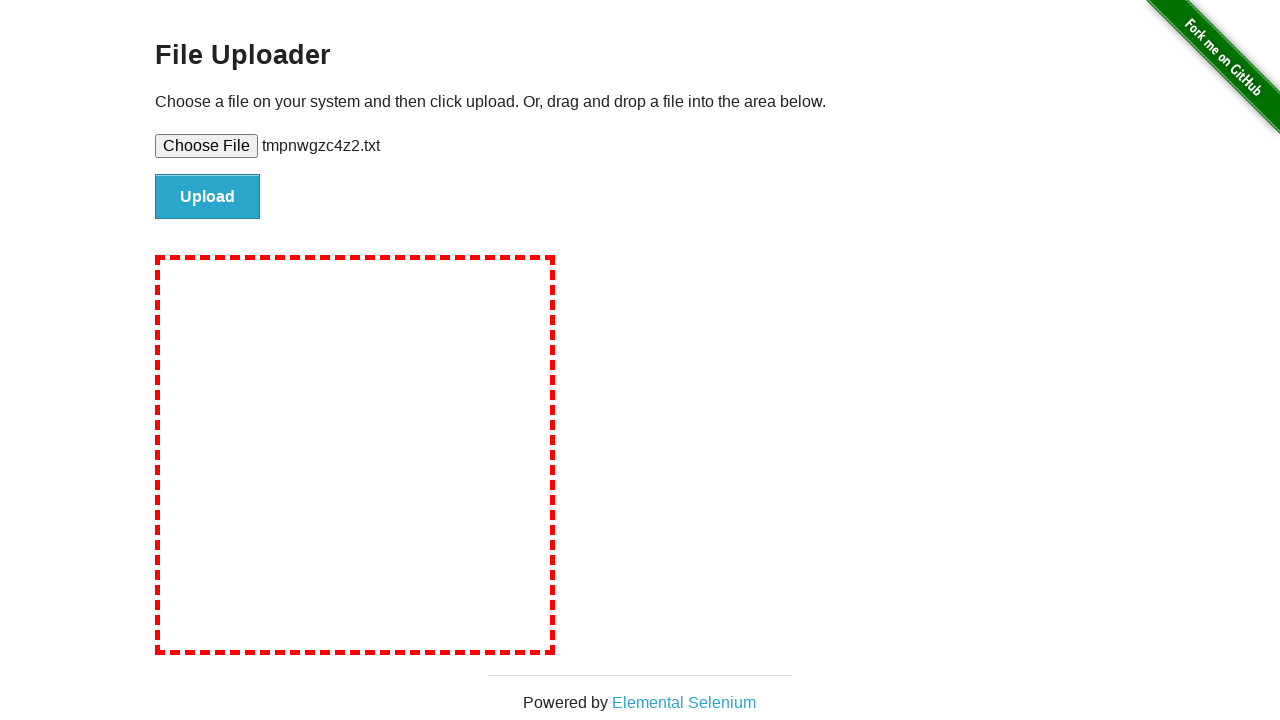

Clicked submit button to upload file at (208, 197) on input#file-submit
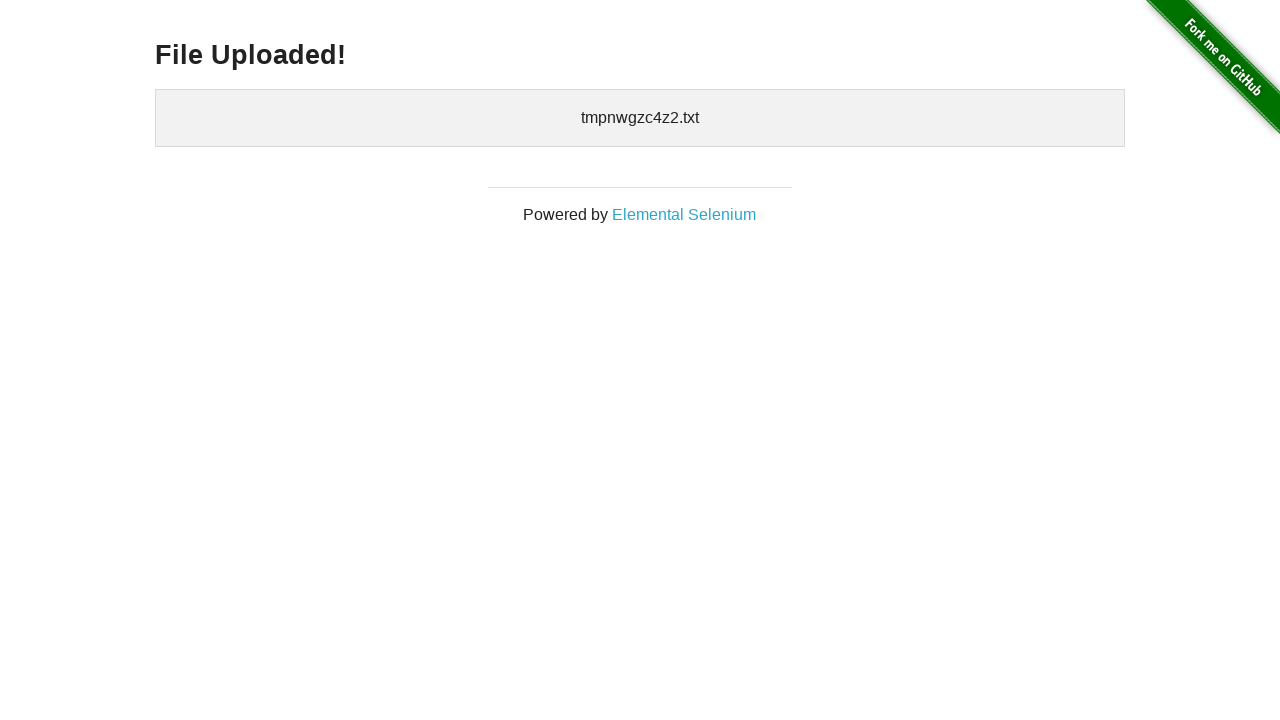

Upload confirmation appeared on page
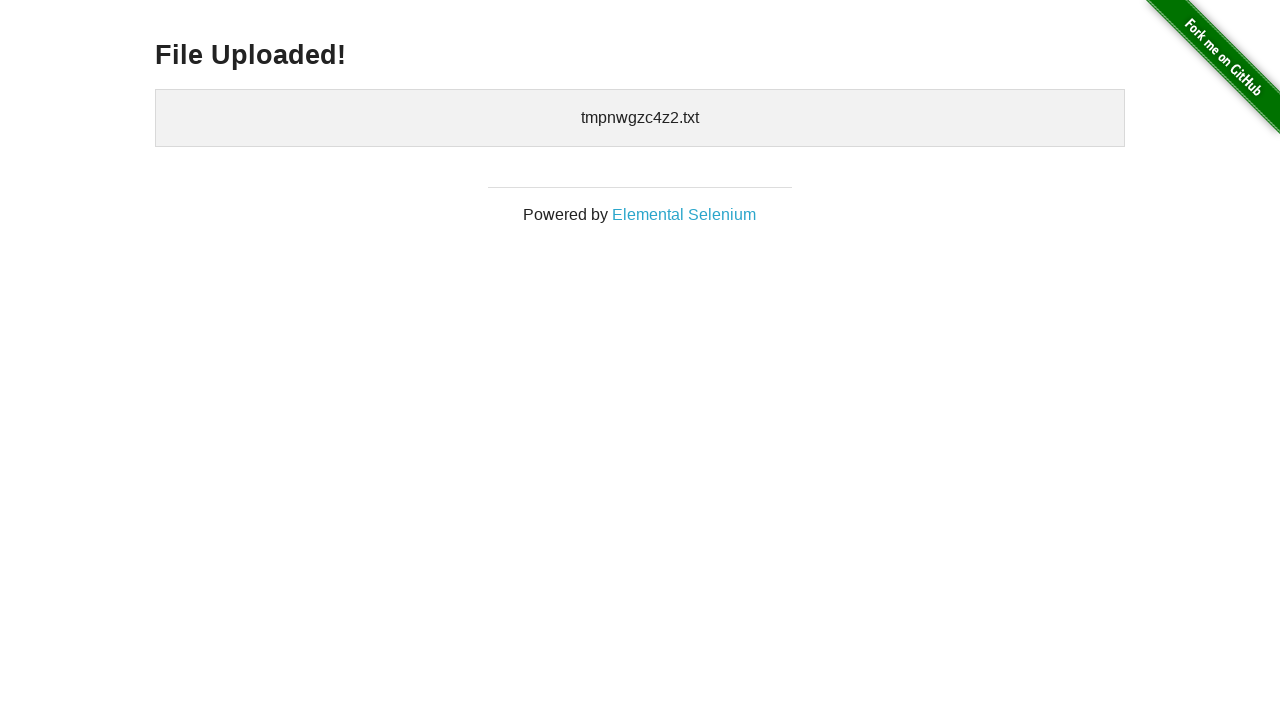

Cleaned up temporary test file
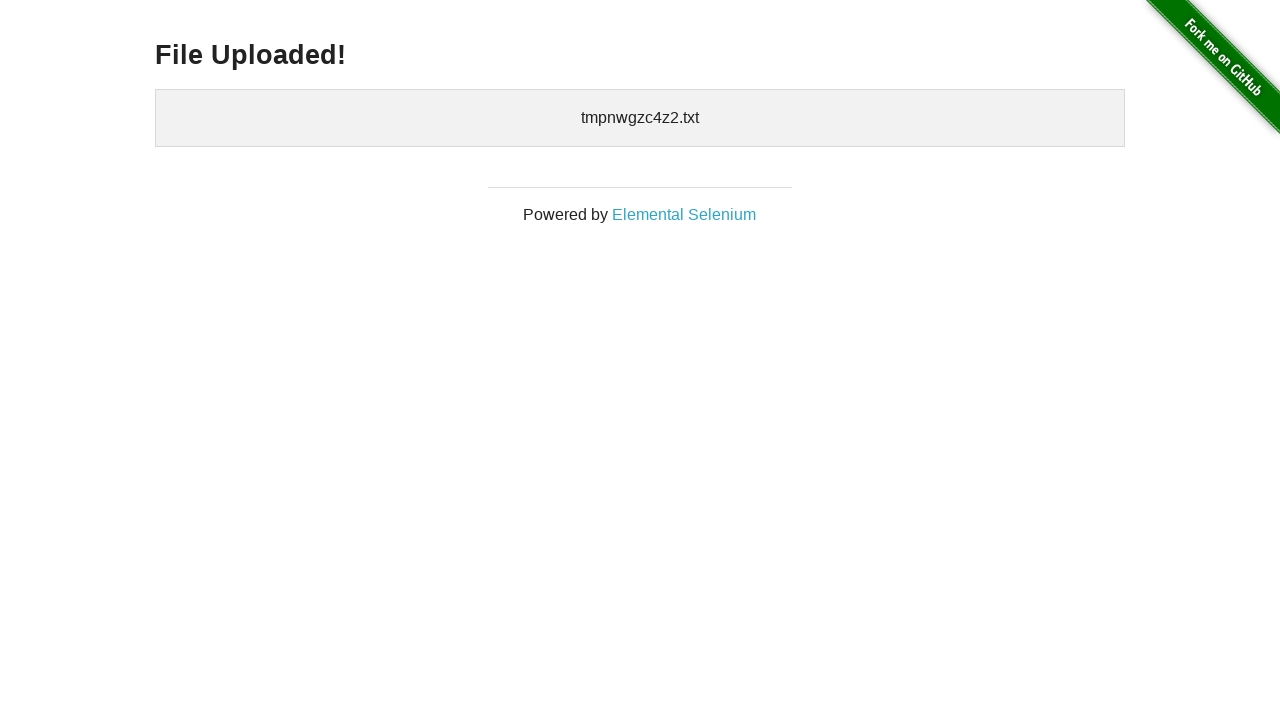

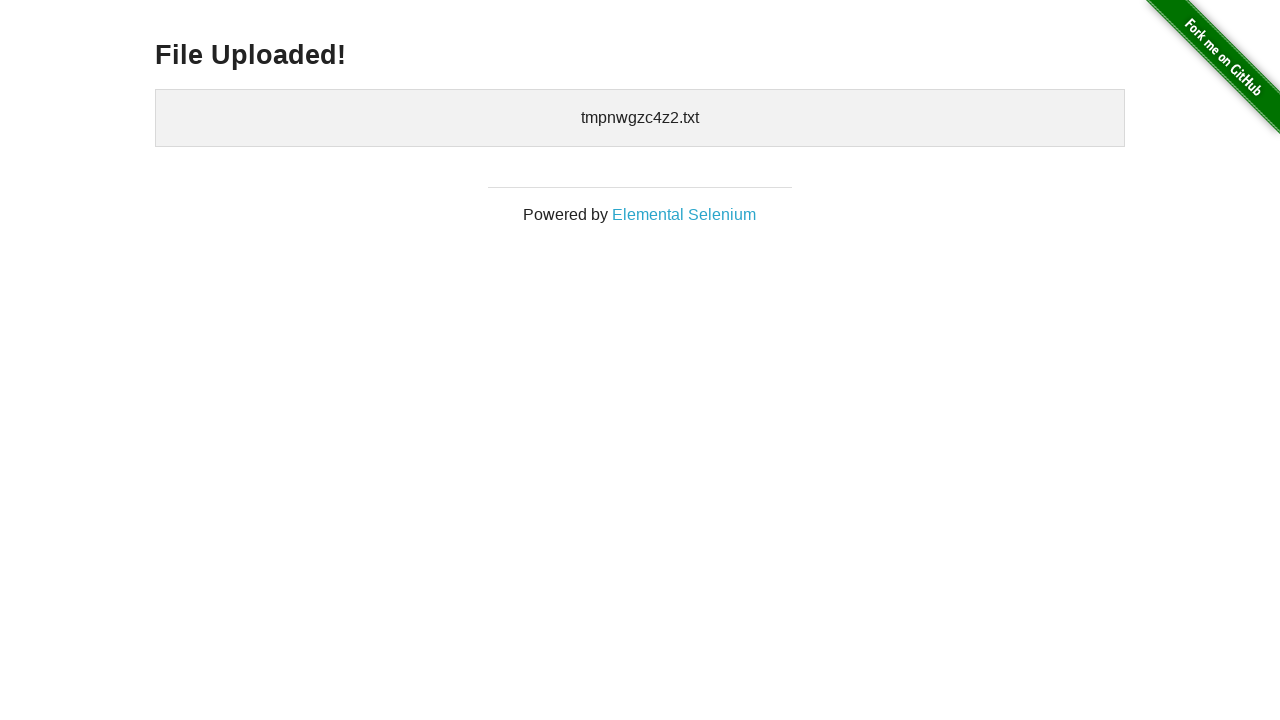